Submits a protein sequence to JPred server for secondary structure prediction, configures advanced options, and downloads results

Starting URL: http://www.compbio.dundee.ac.uk/jpred/

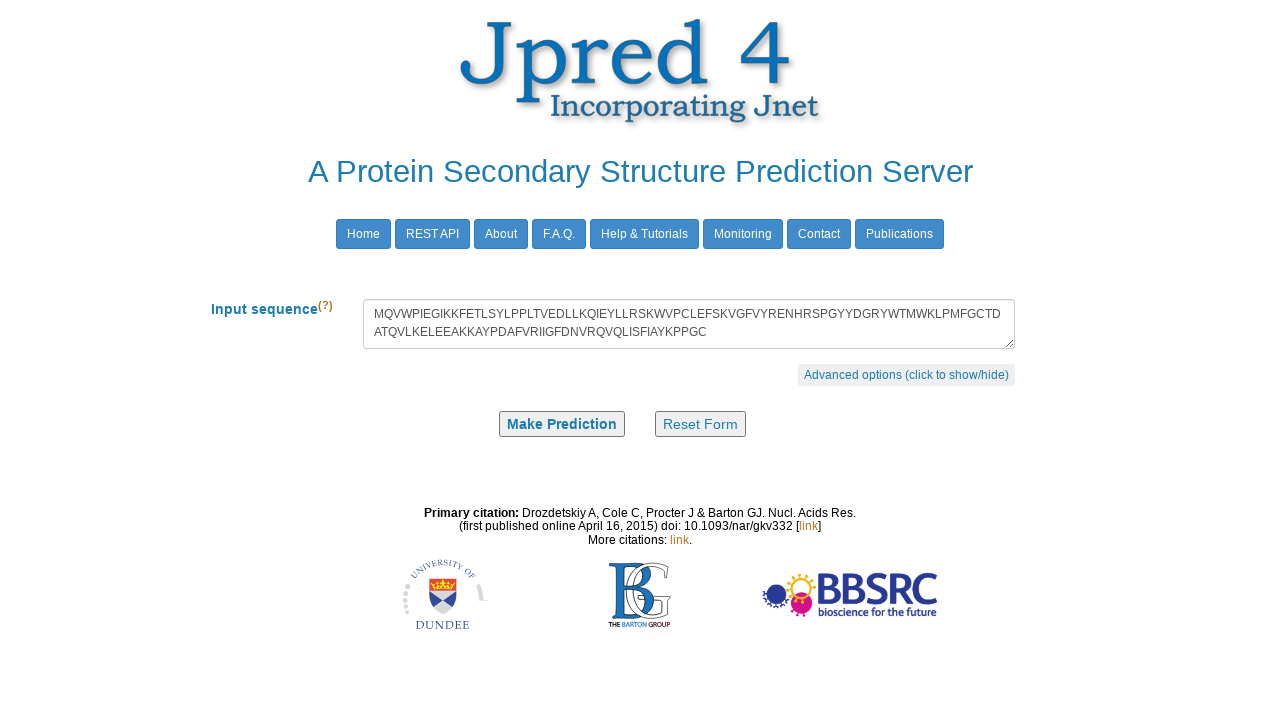

Filled textarea with protein sequence on textarea
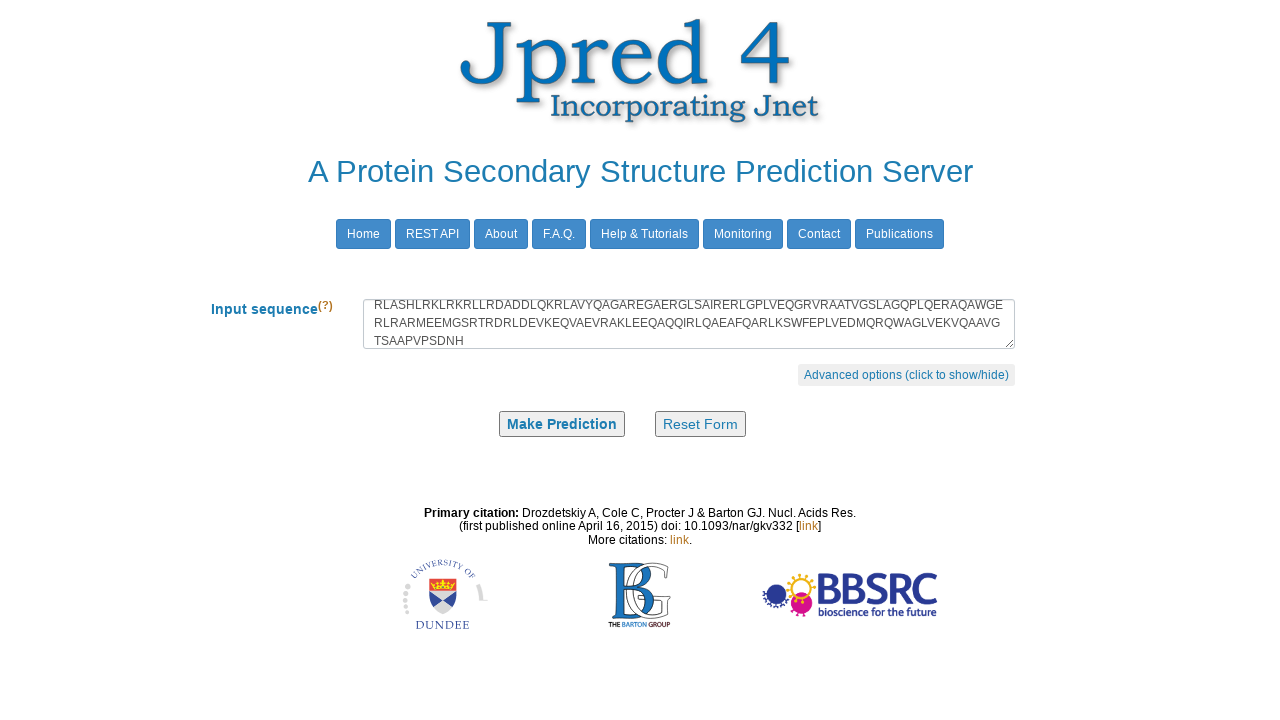

Clicked to open advanced options at (906, 375) on #showMore
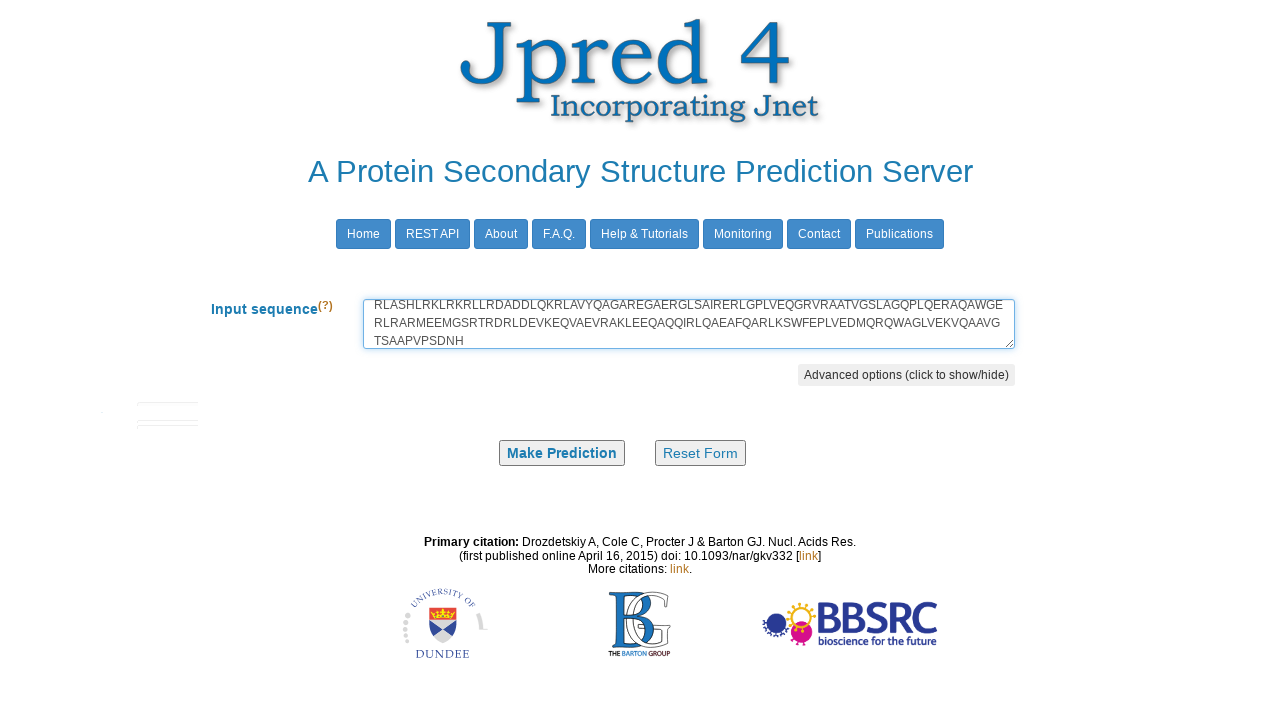

Waited 1 second for advanced options to load
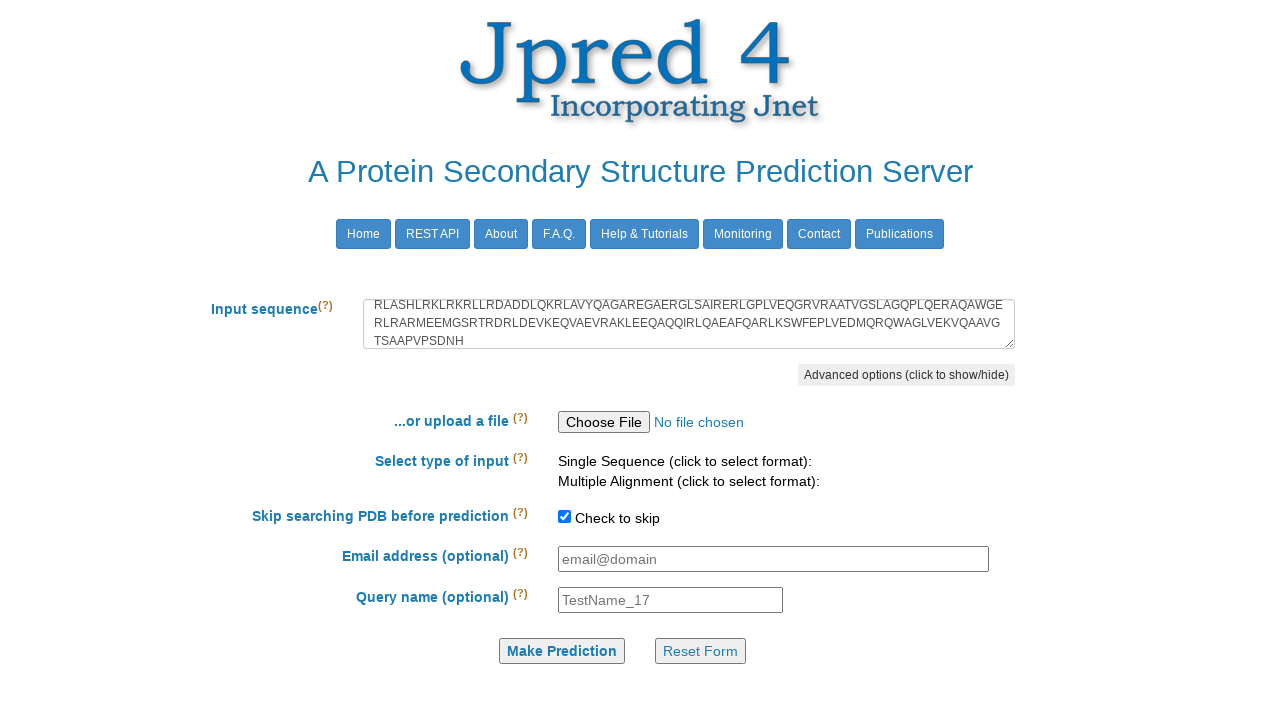

Unchecked PDB search option at (564, 517) on xpath=//input[@name='pdb']
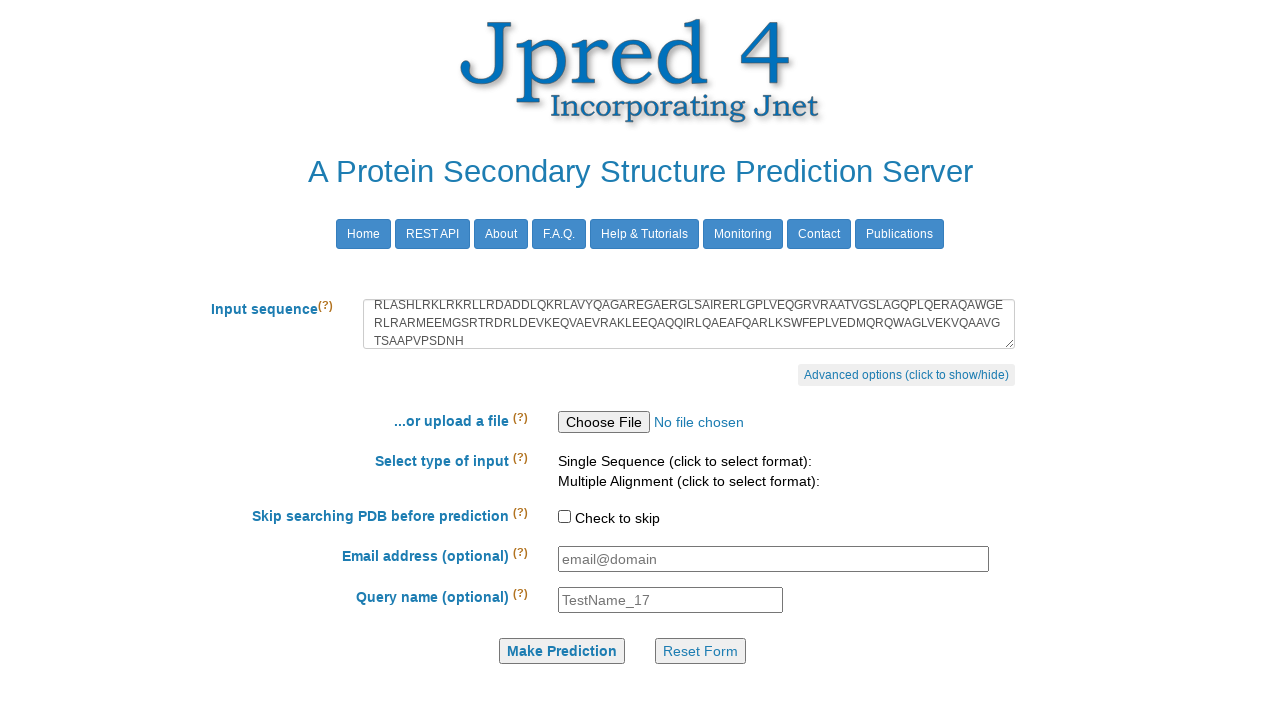

Filled email field with testuser@example.com on input[name='email']
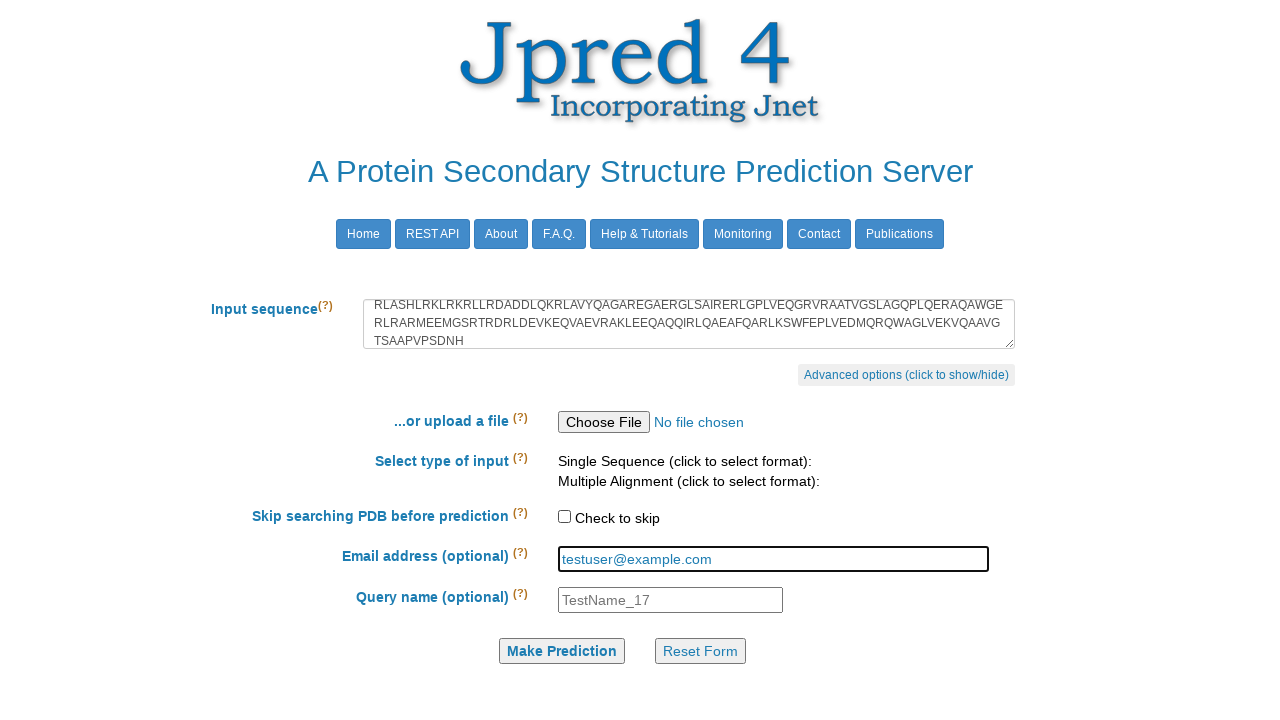

Filled job title field with Test Protein Analysis Job on input[name='queryName']
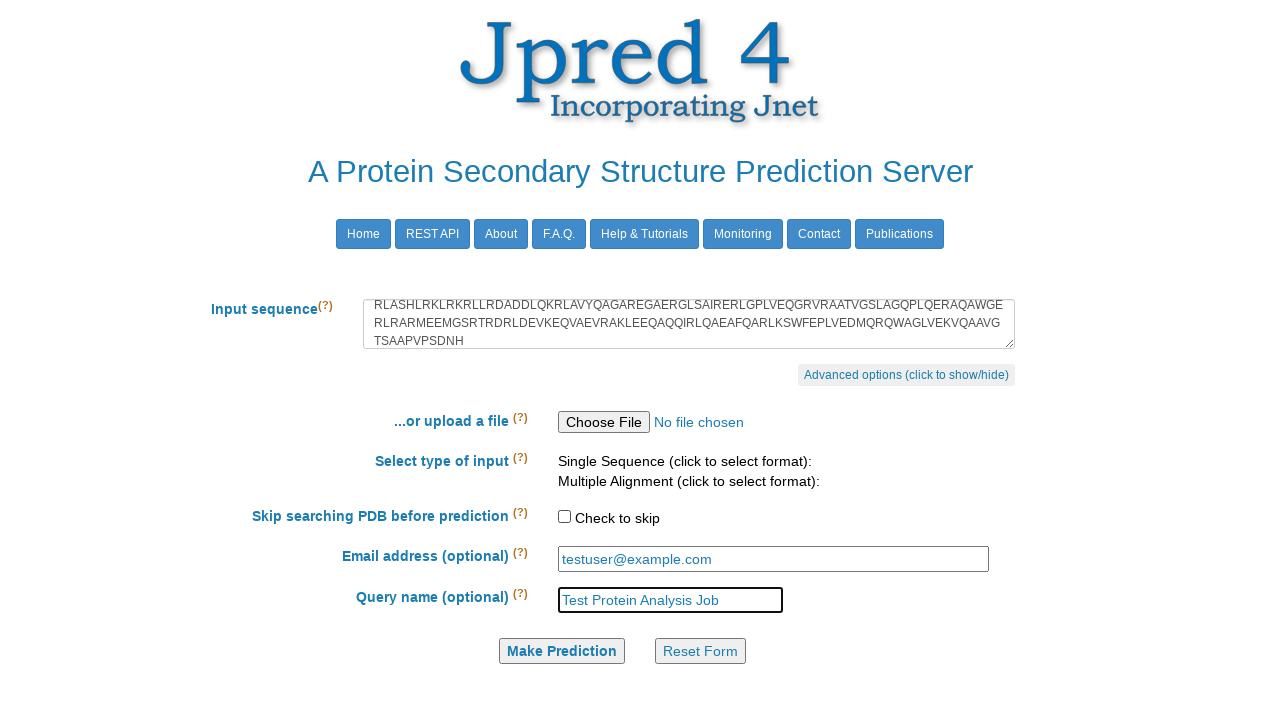

Clicked submit button to submit protein sequence for analysis at (562, 651) on xpath=//button[@type='submit'] | //input[@type='submit']
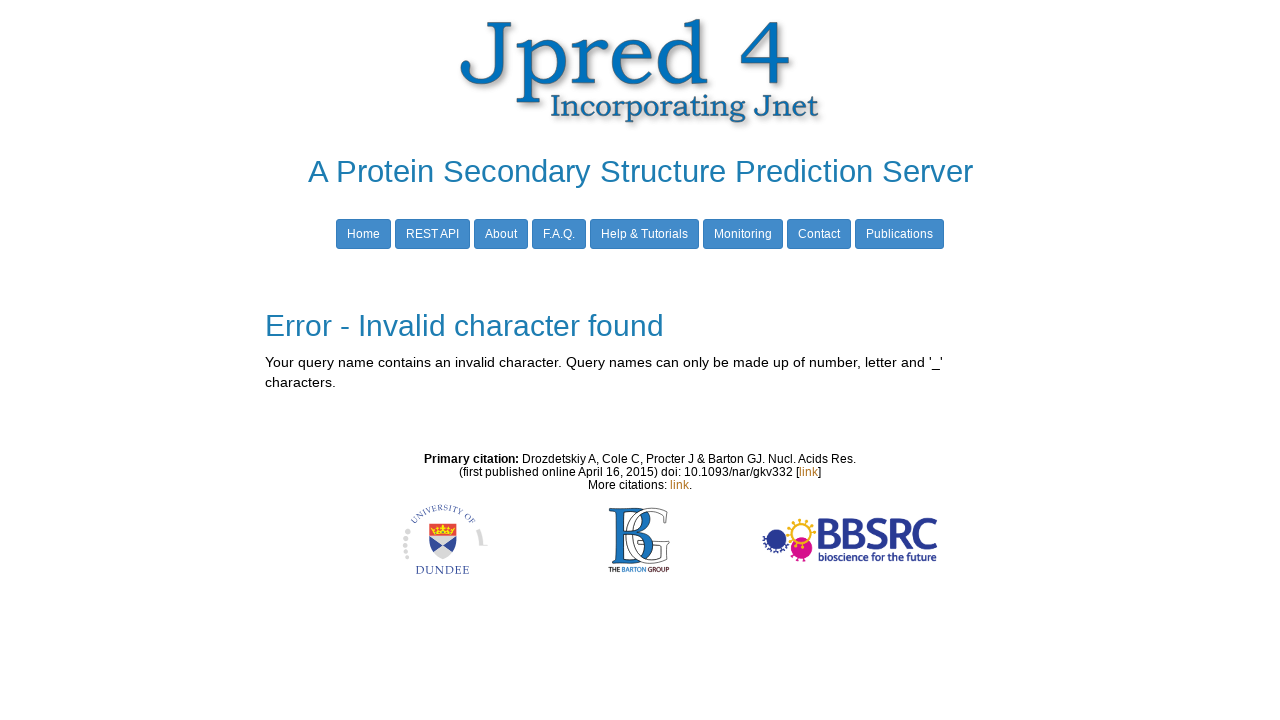

Waited 5 seconds for results page to load
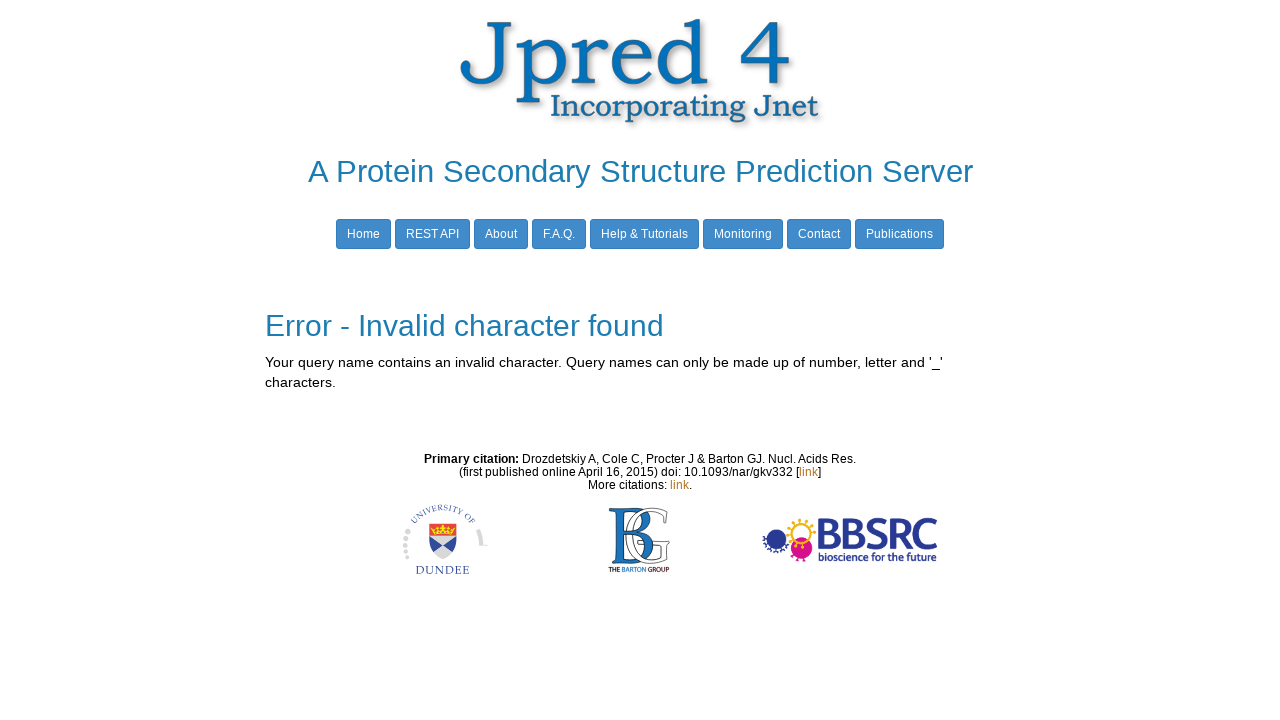

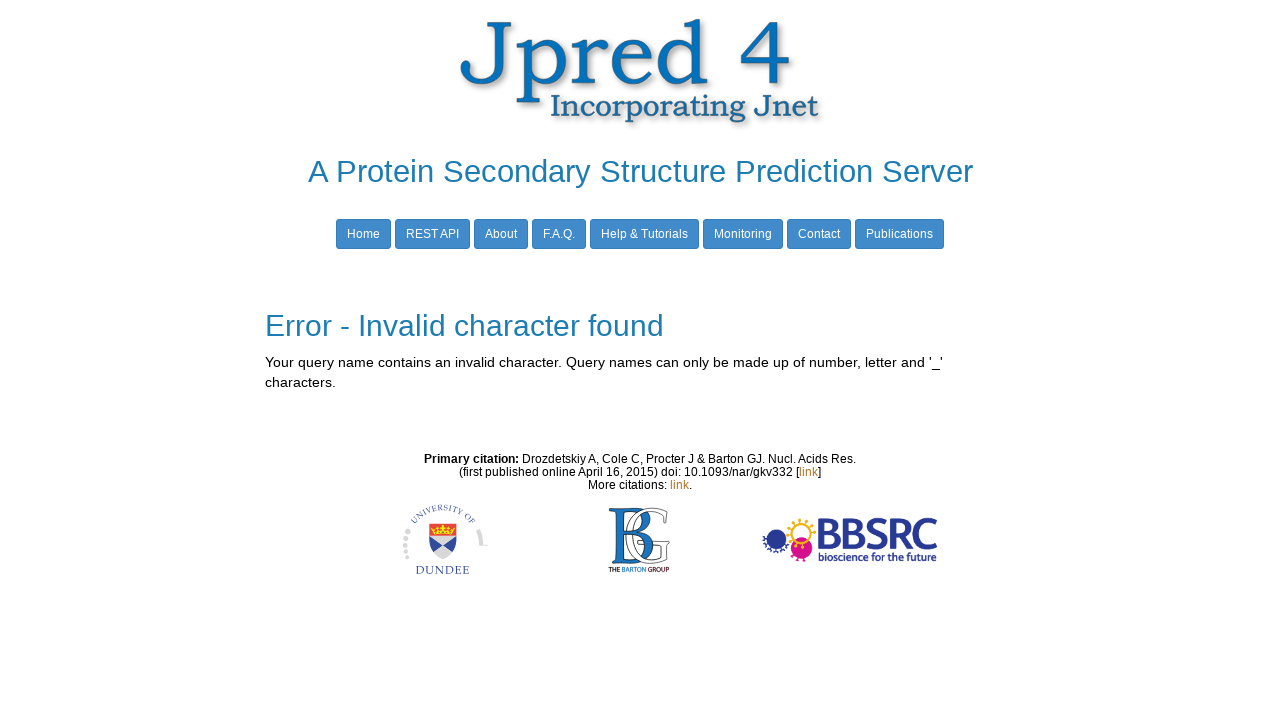